Navigates to Menu page, hovers over Main Item 2, and verifies sub-item names are correct

Starting URL: https://demoqa.com/

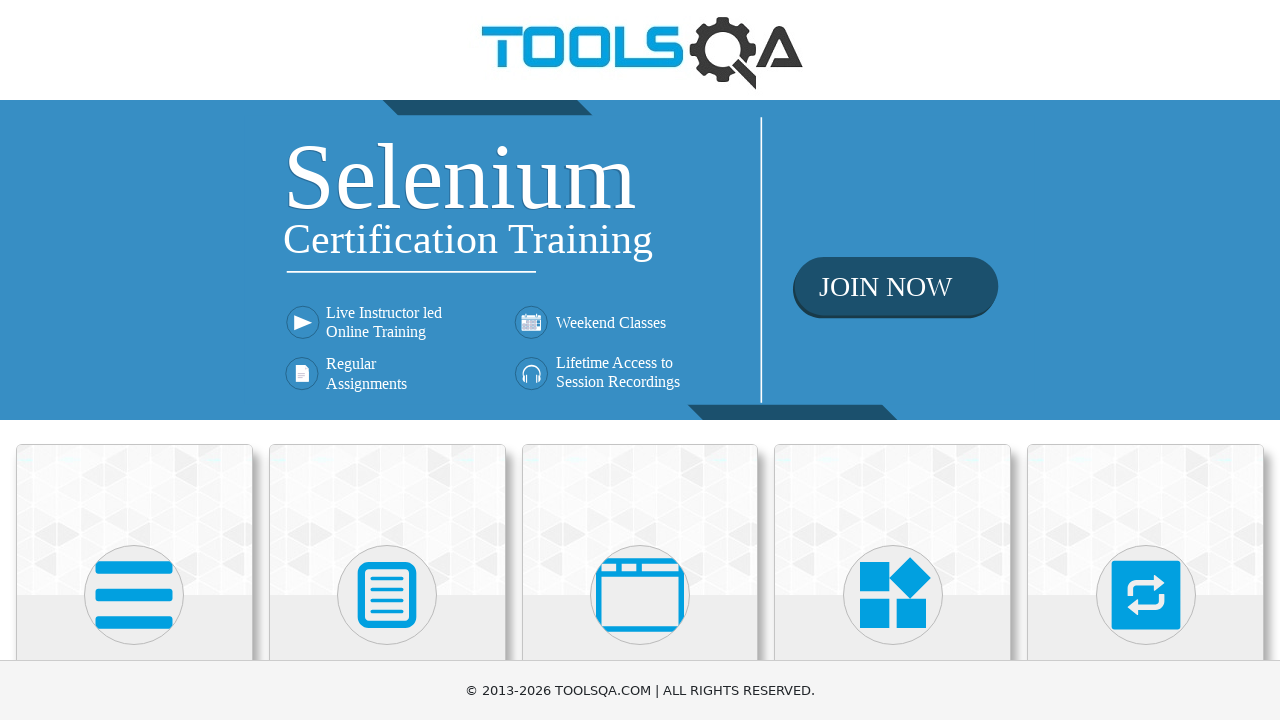

Clicked on Widgets card at (893, 520) on div.card:has-text('Widgets')
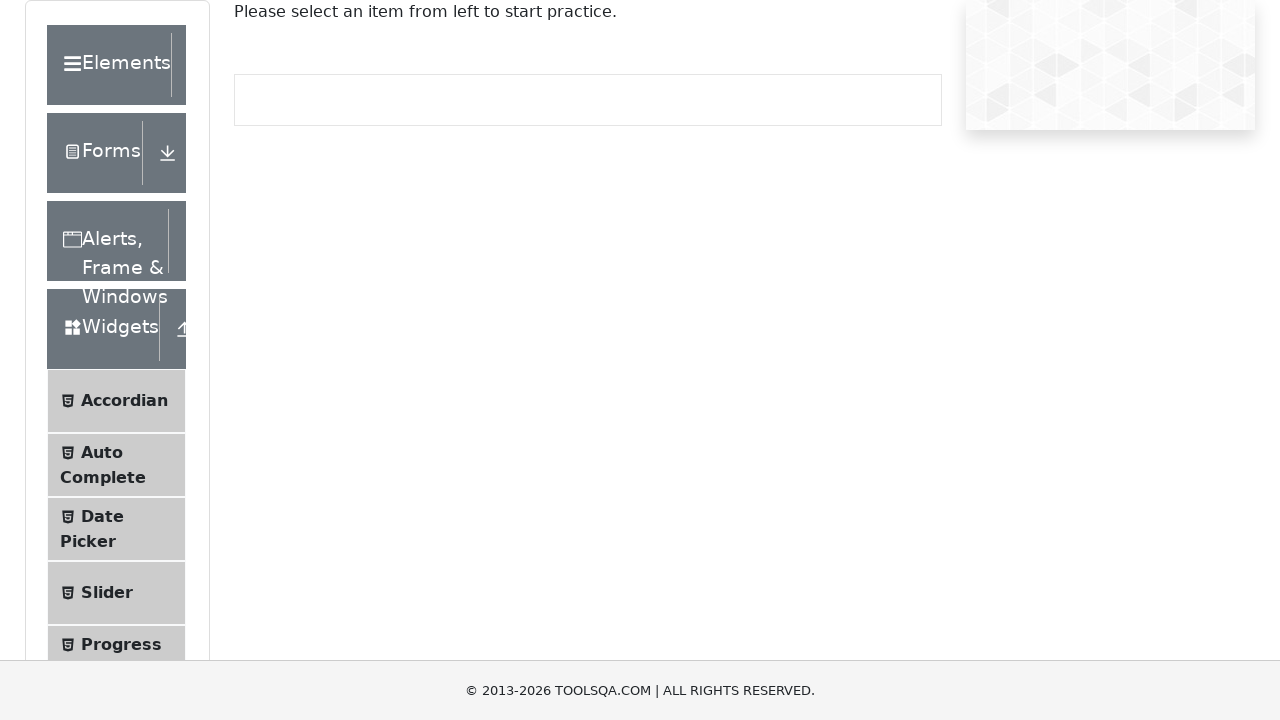

Scrolled down to see Menu link
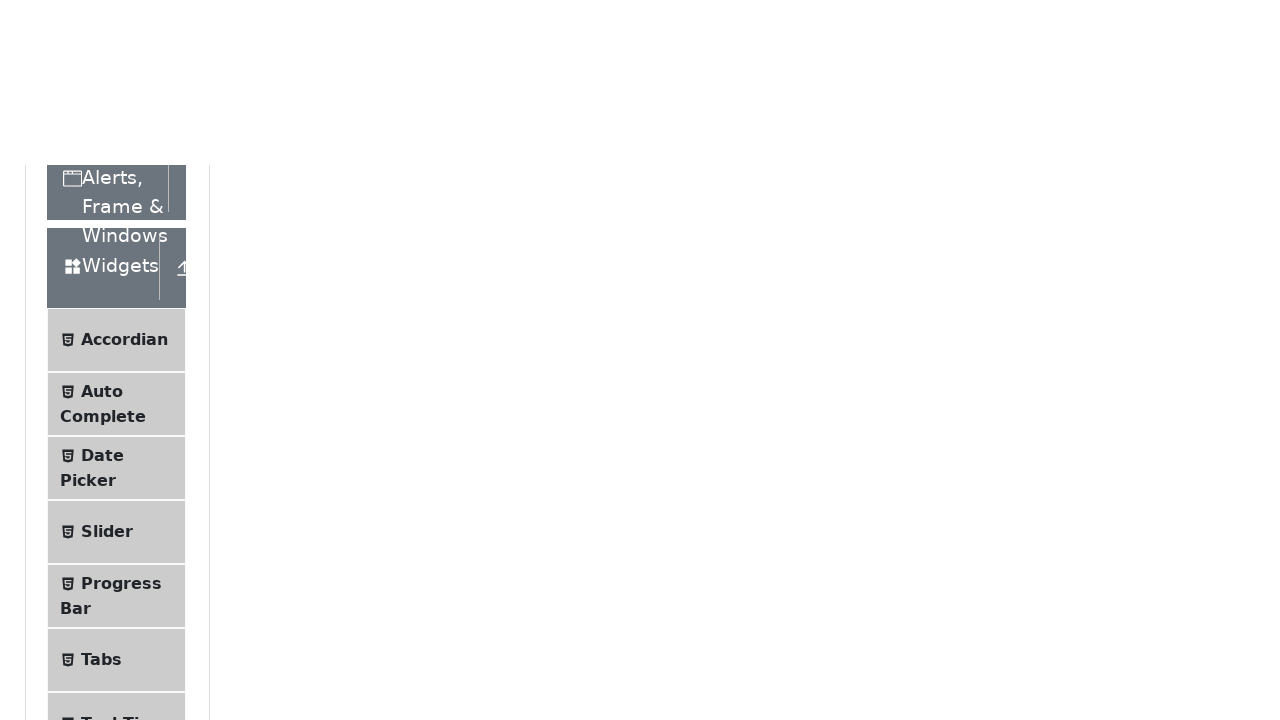

Waited for page to settle
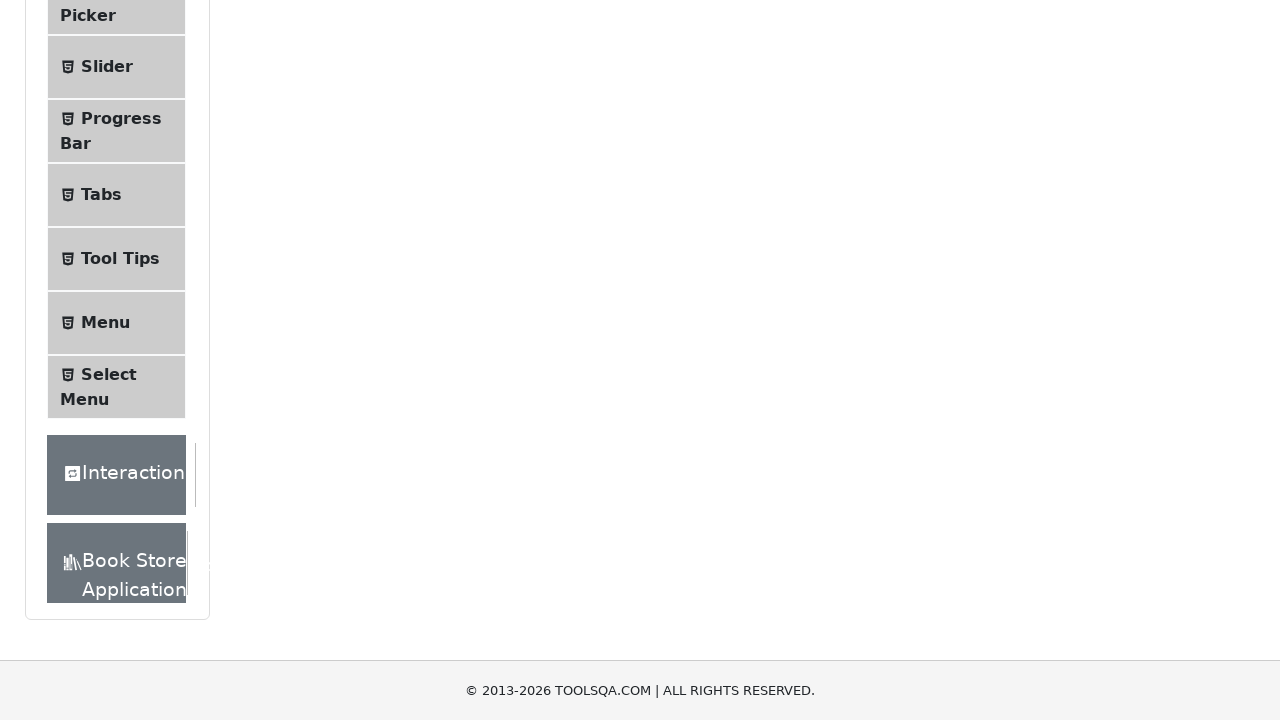

Clicked on Menu link at (105, 323) on span:has-text('Menu')
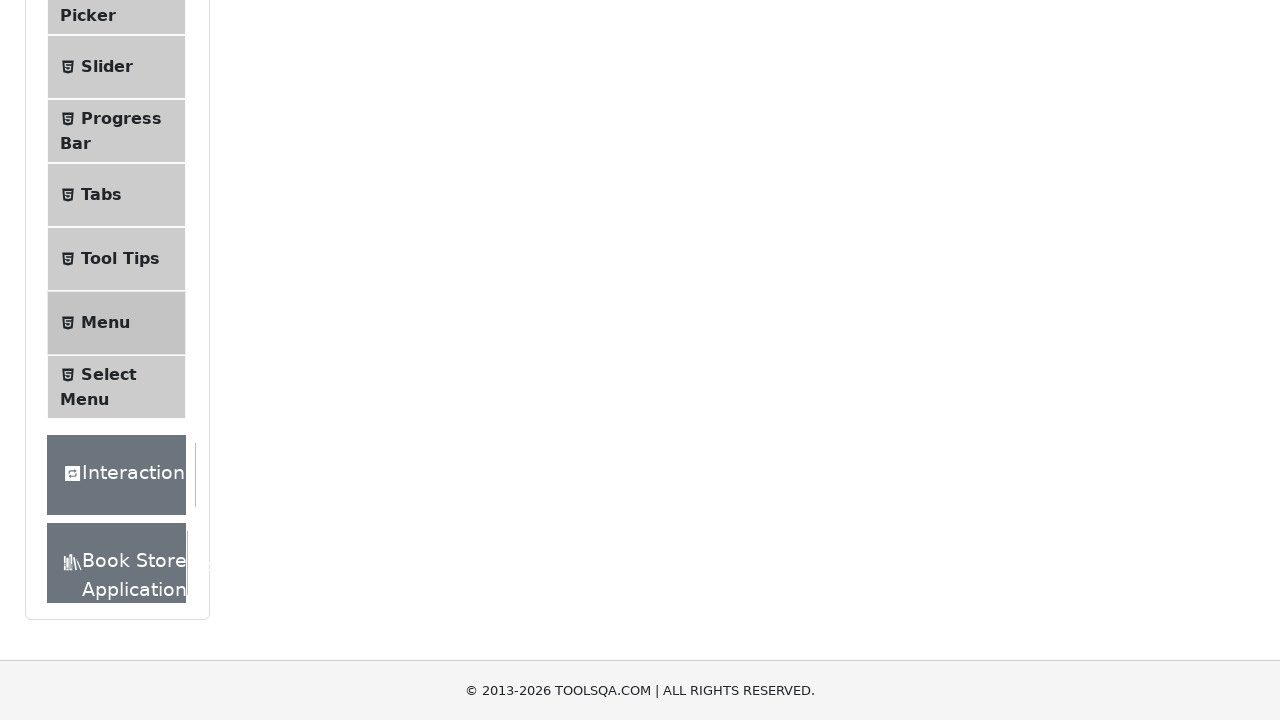

Hovered over Main Item 2 at (534, 240) on a:has-text('Main Item 2')
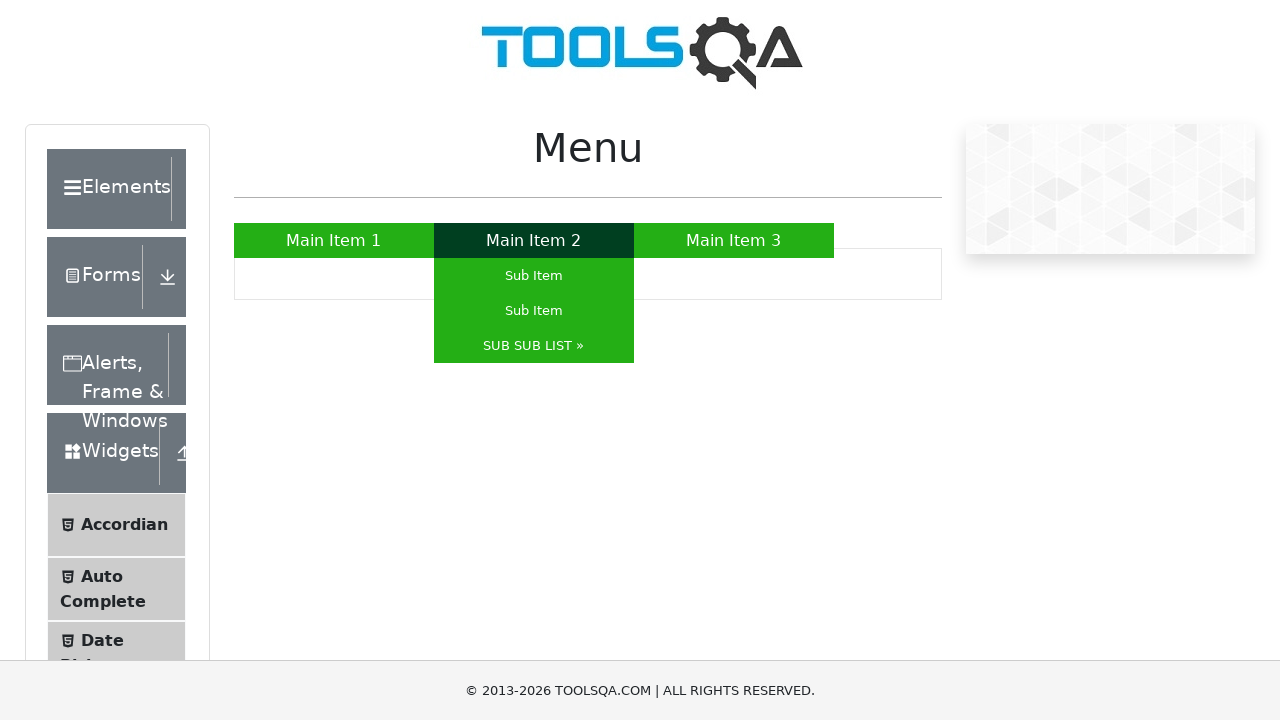

Verified Sub Item appears in sub-menu
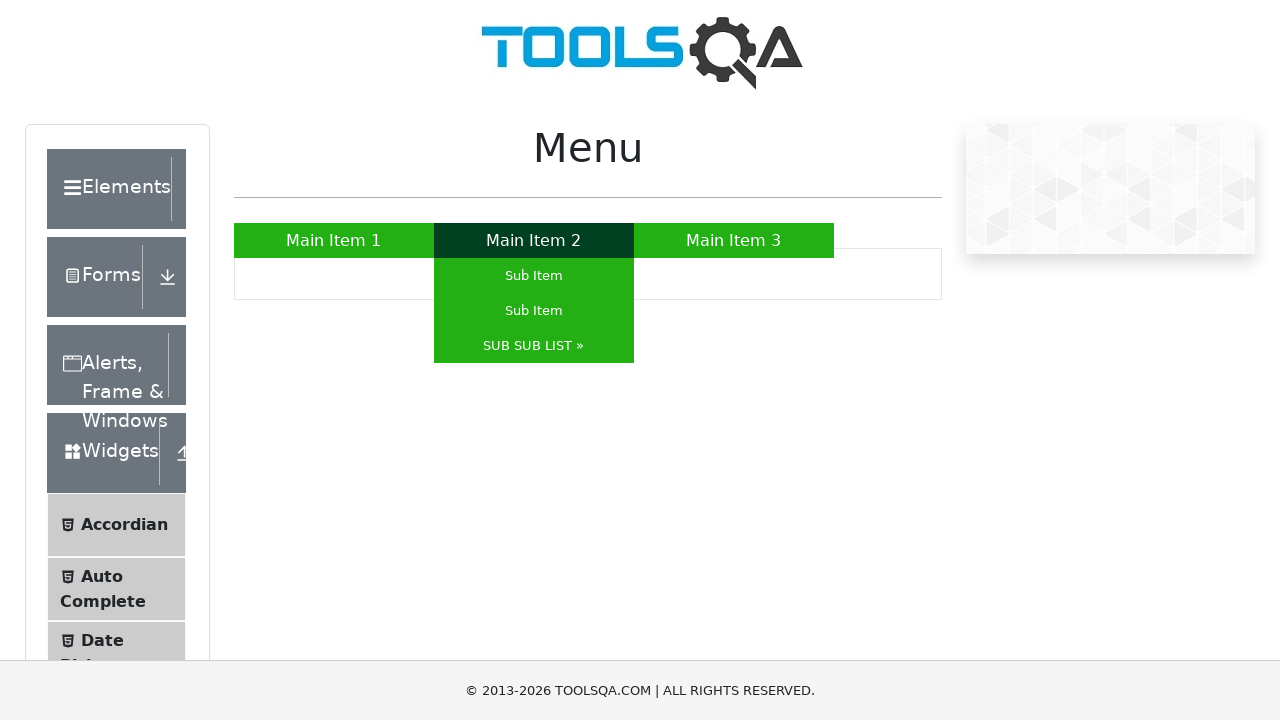

Verified SUB SUB LIST » appears in sub-menu
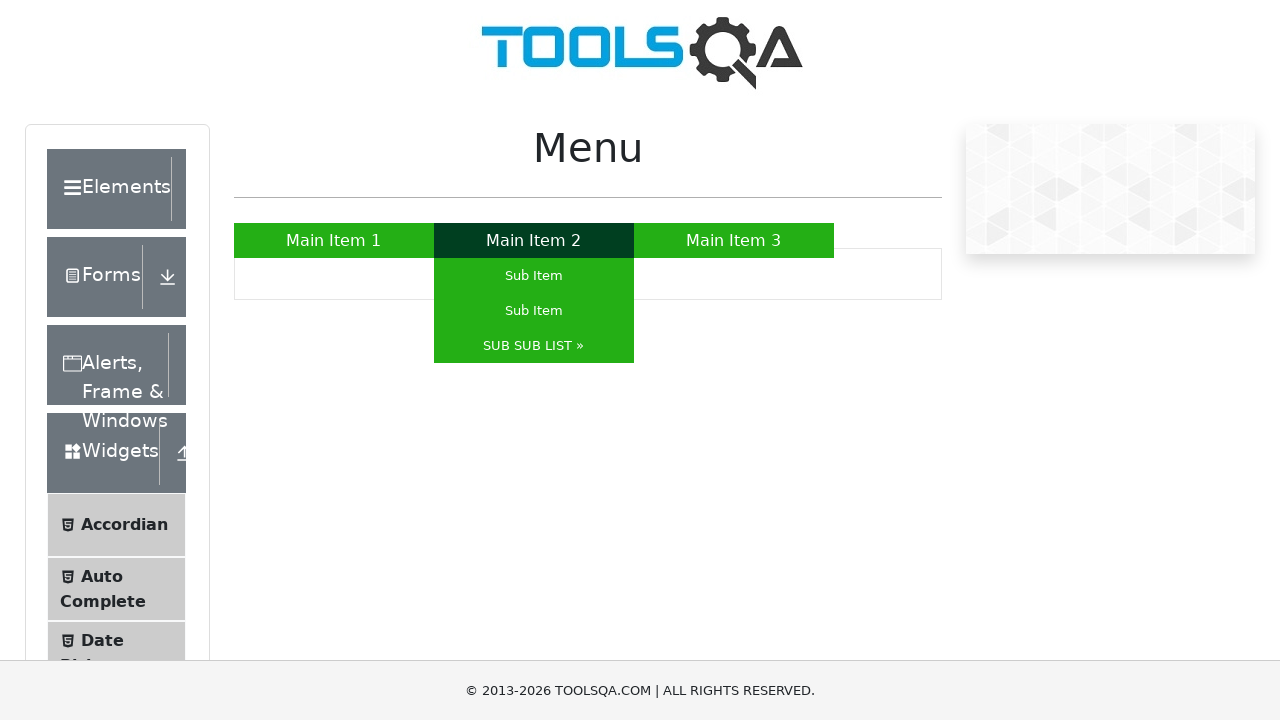

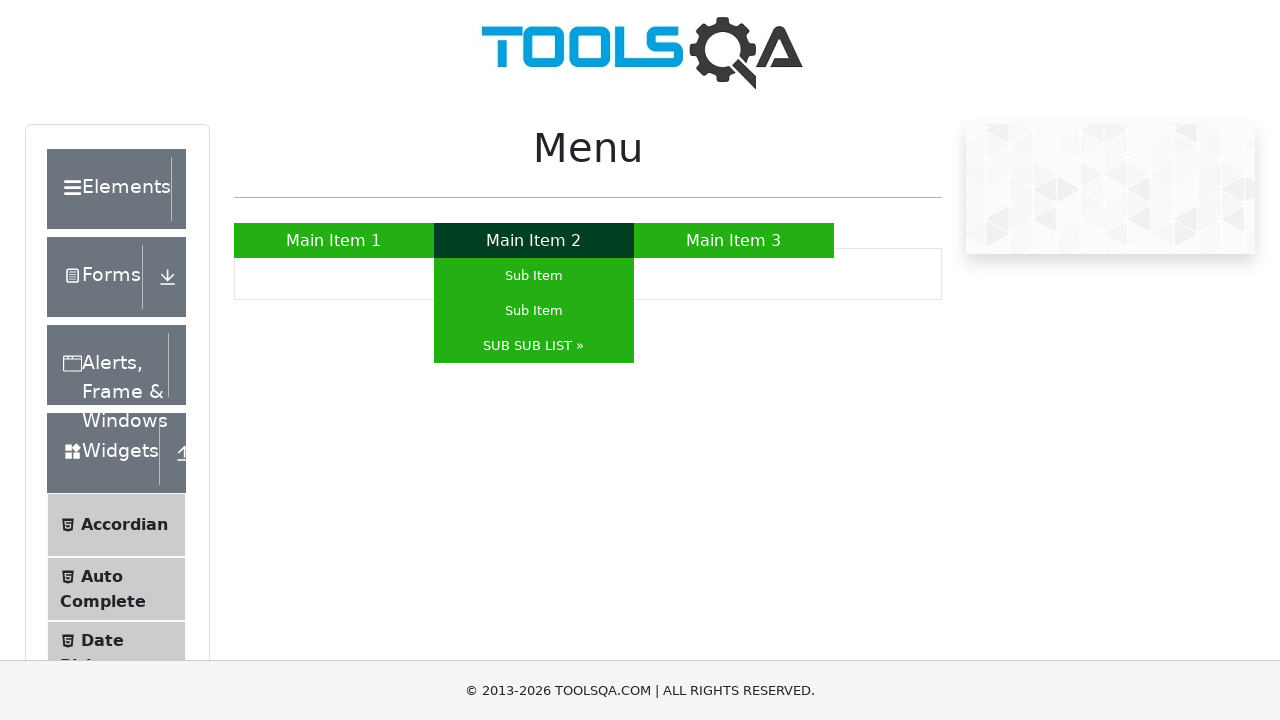